Navigates to the Chiyoda City Library website and verifies that the library's open/closed status information is displayed on the page.

Starting URL: https://www.library.chiyoda.tokyo.jp/

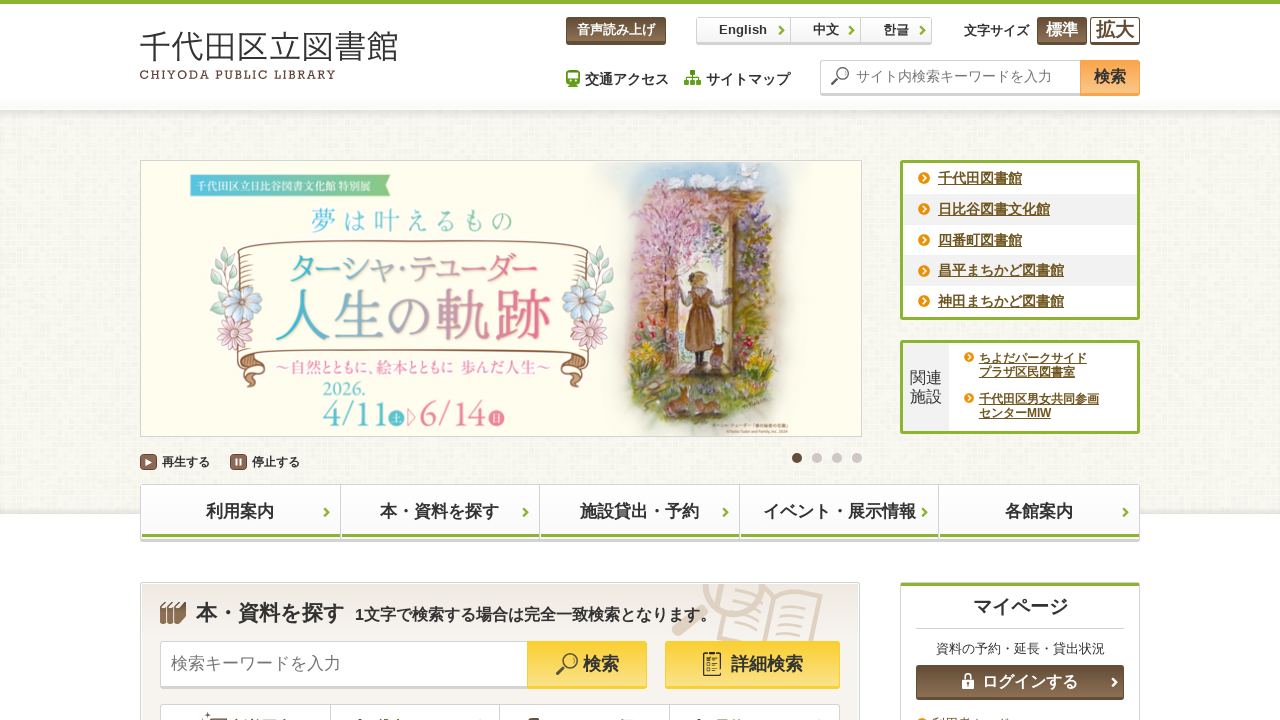

Waited for library status element to be visible
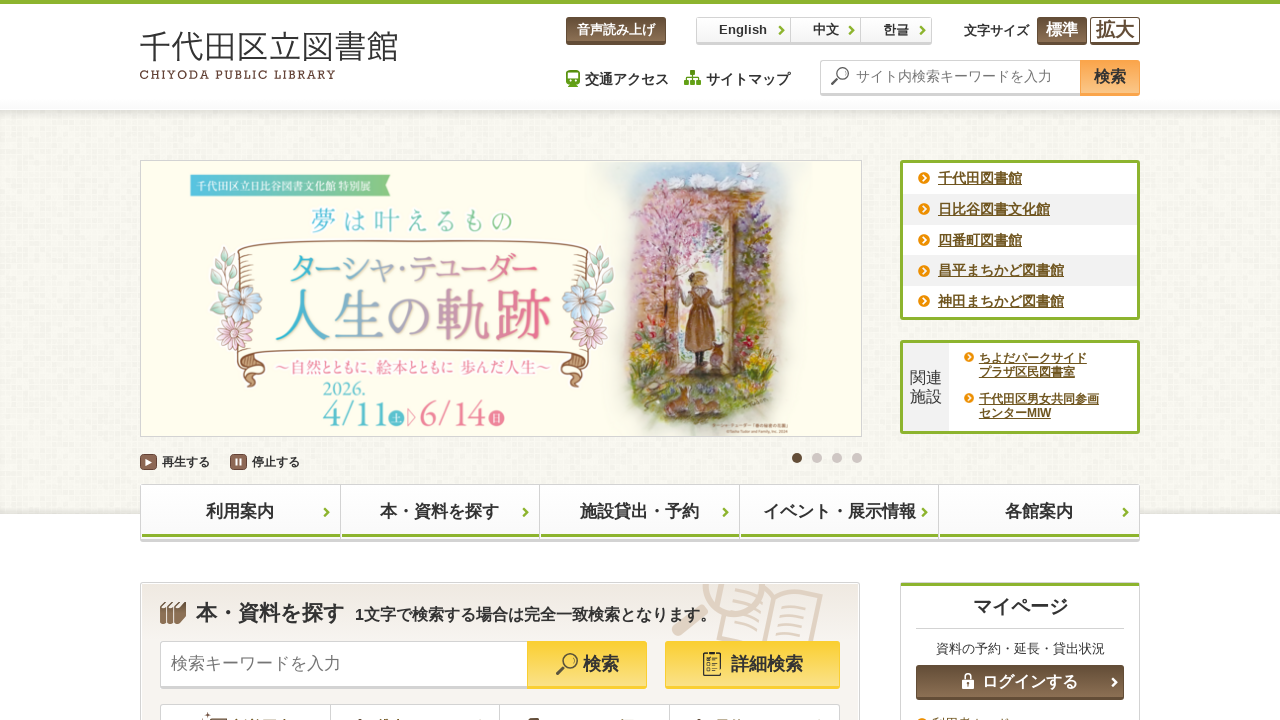

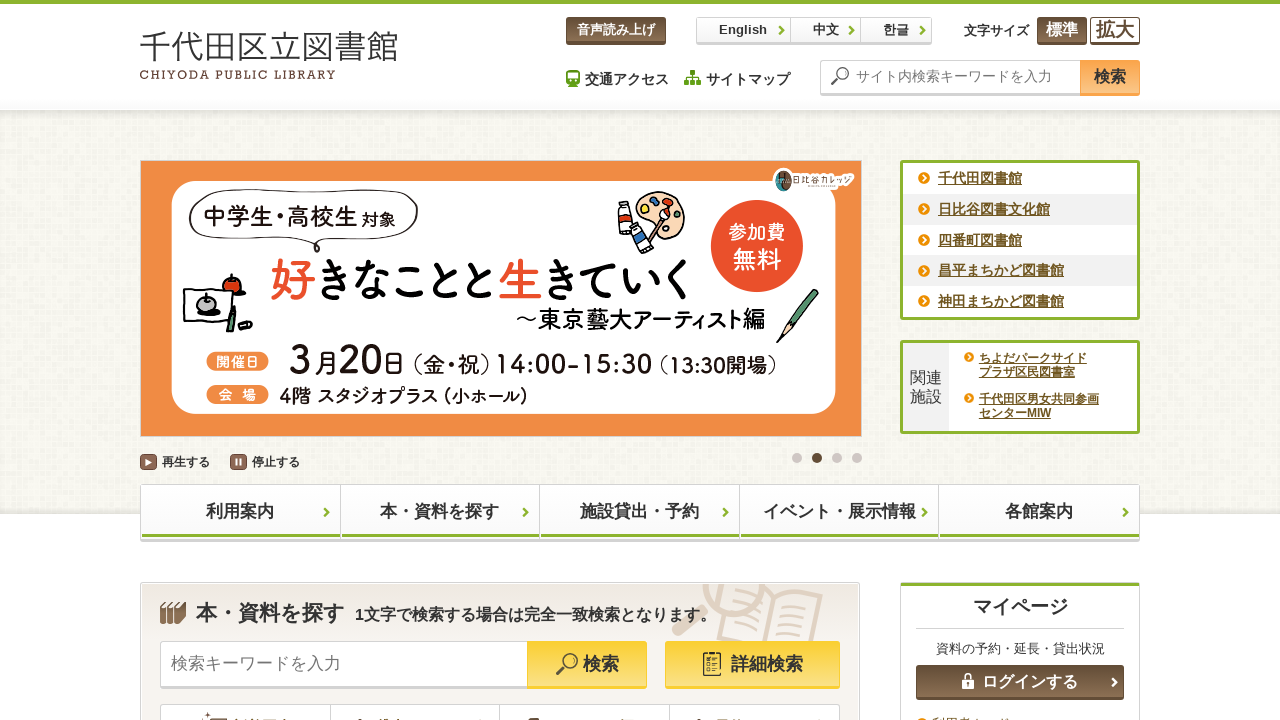